Navigates to the-internet.herokuapp.com and injects jQuery Growl library via JavaScript to display notification messages on the page.

Starting URL: http://the-internet.herokuapp.com

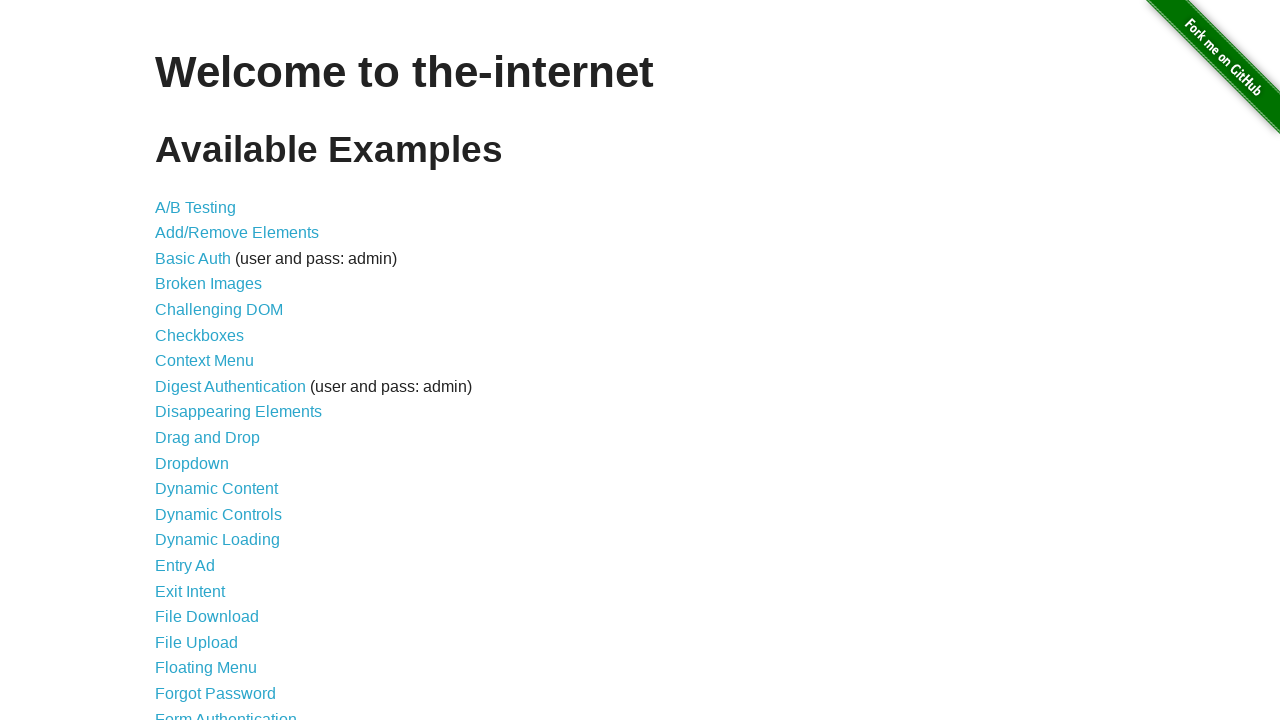

Injected jQuery library if not already present
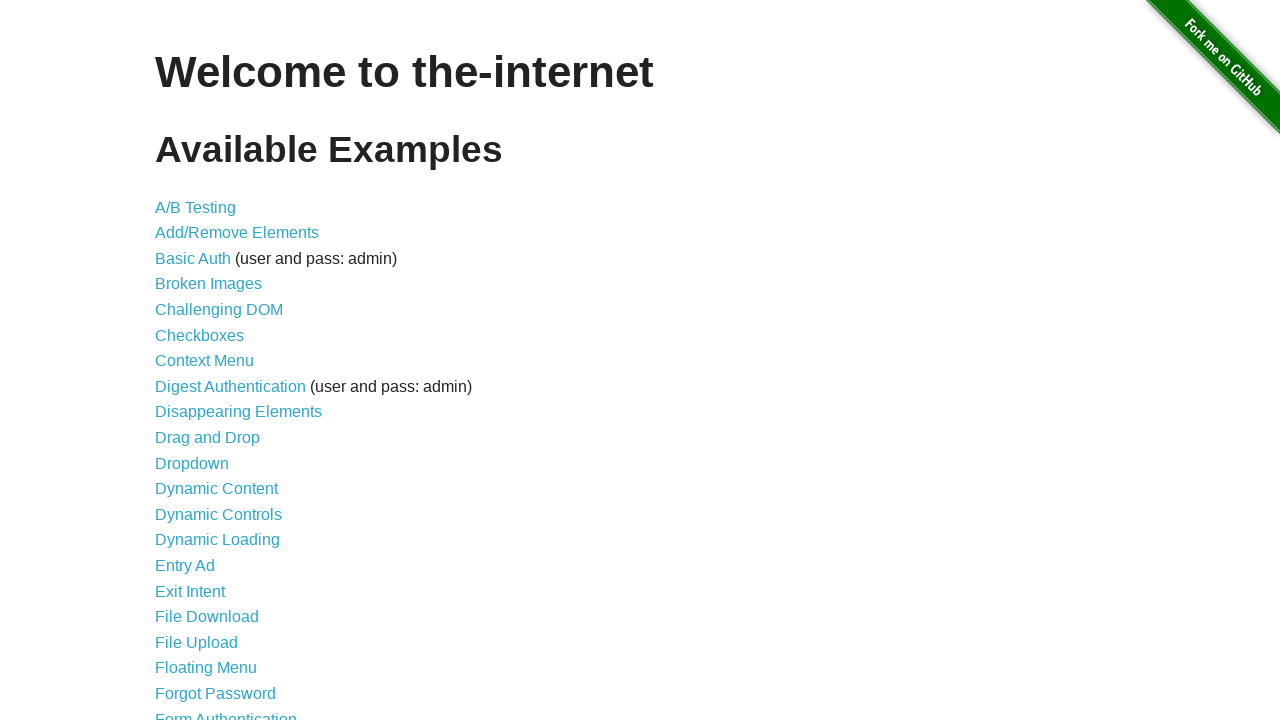

jQuery library loaded successfully
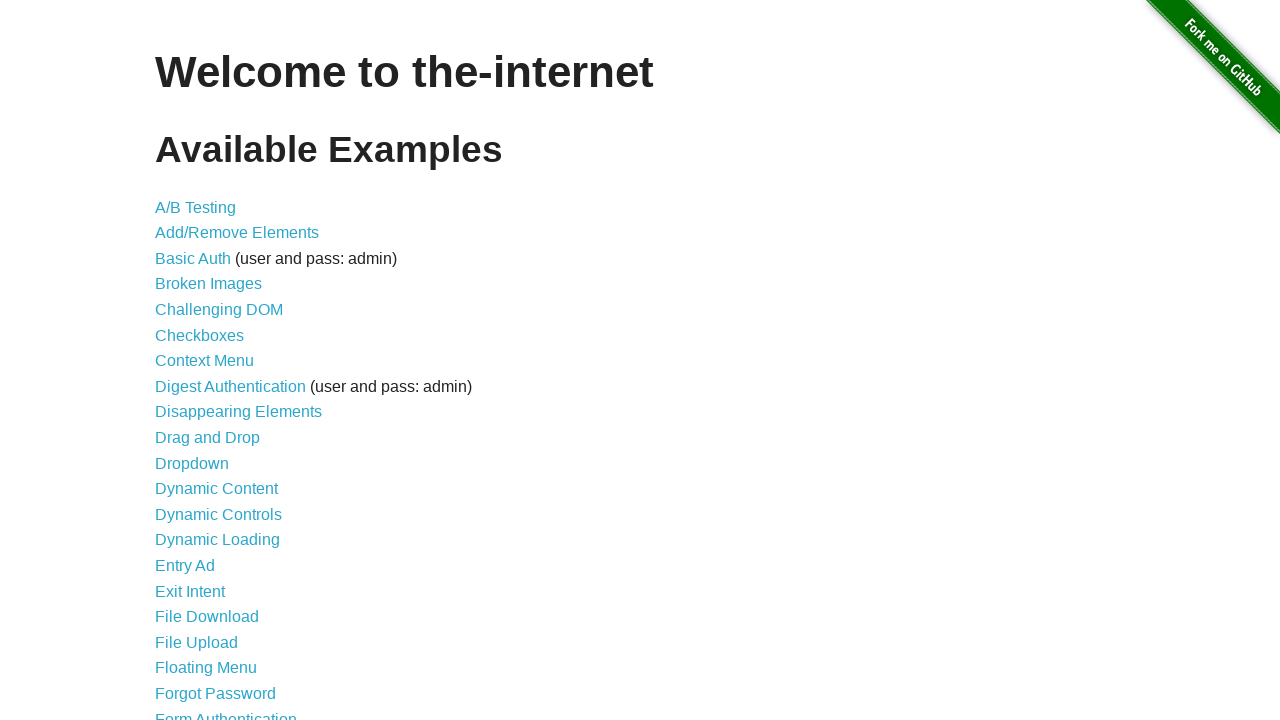

jQuery Growl script loaded
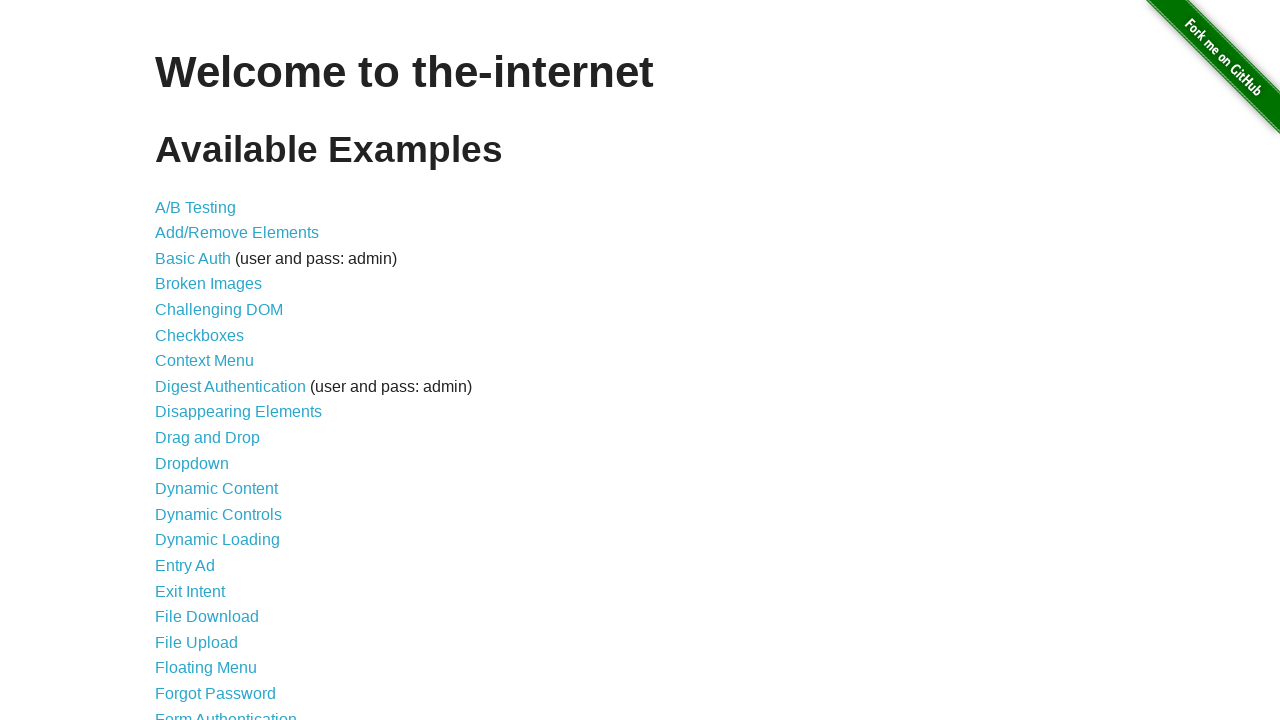

jQuery Growl CSS styles appended to page head
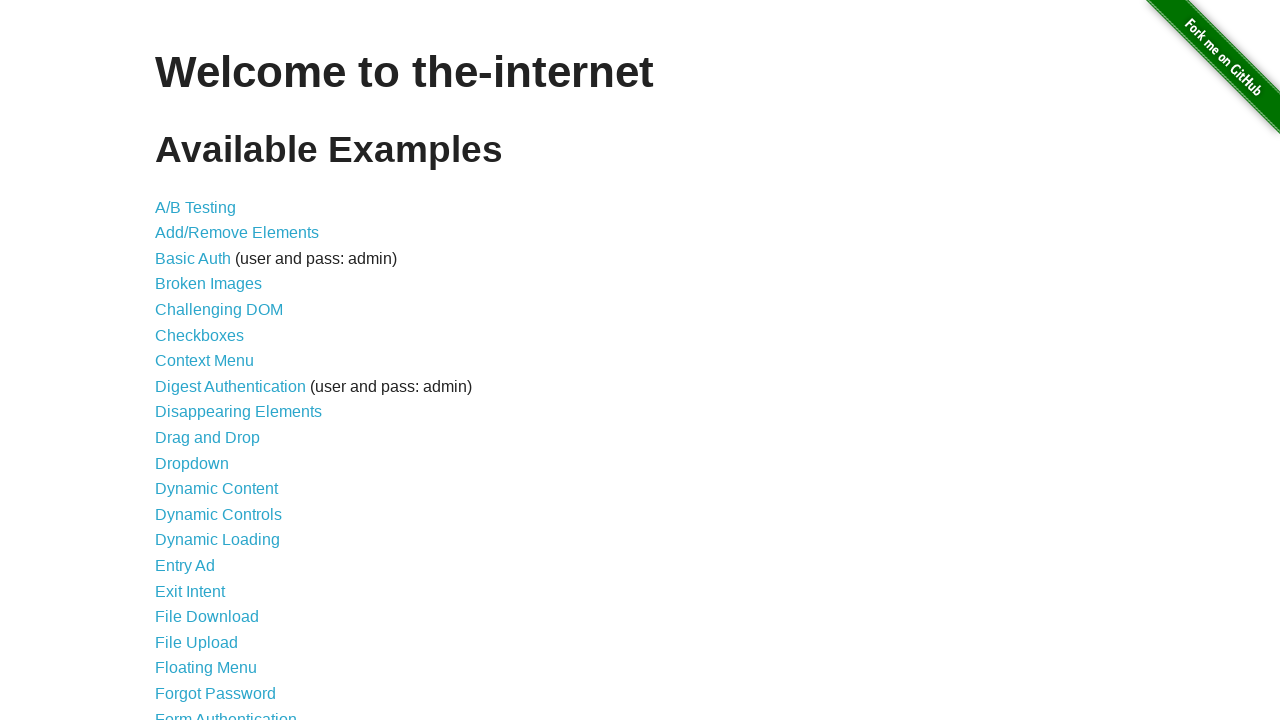

jQuery Growl function is now available
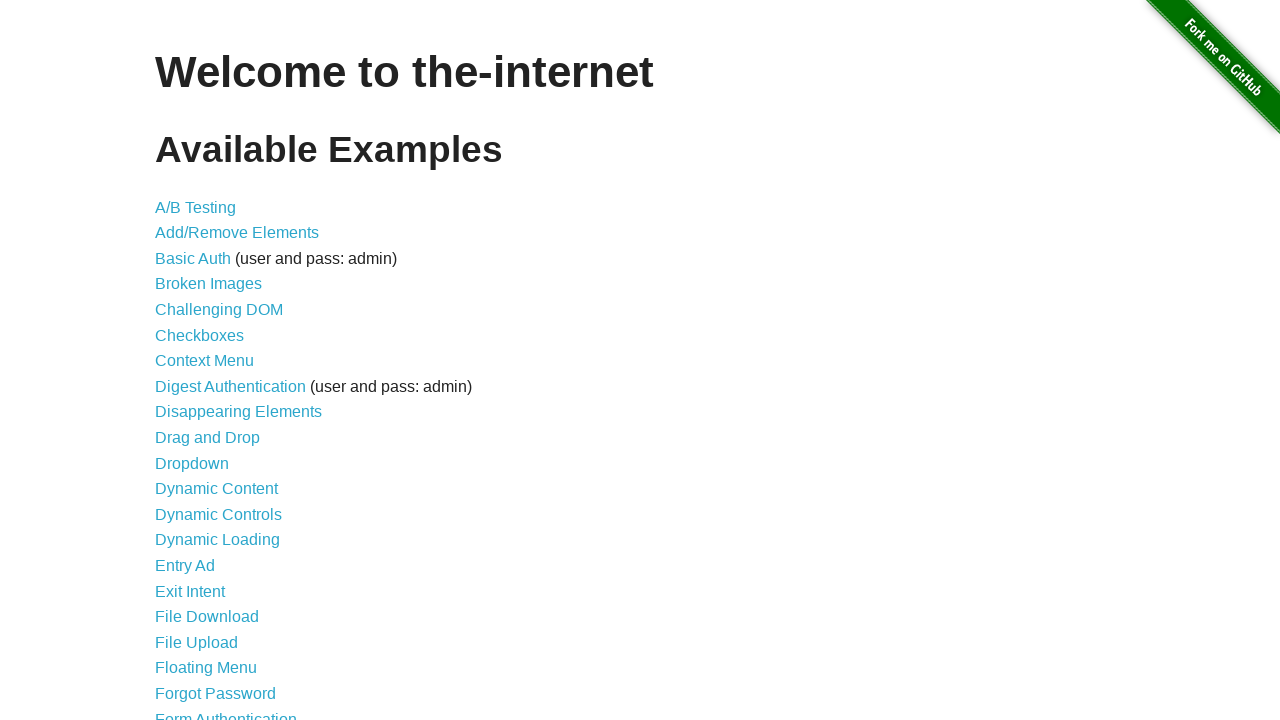

Displayed plain Growl notification with title 'GET' and message '/'
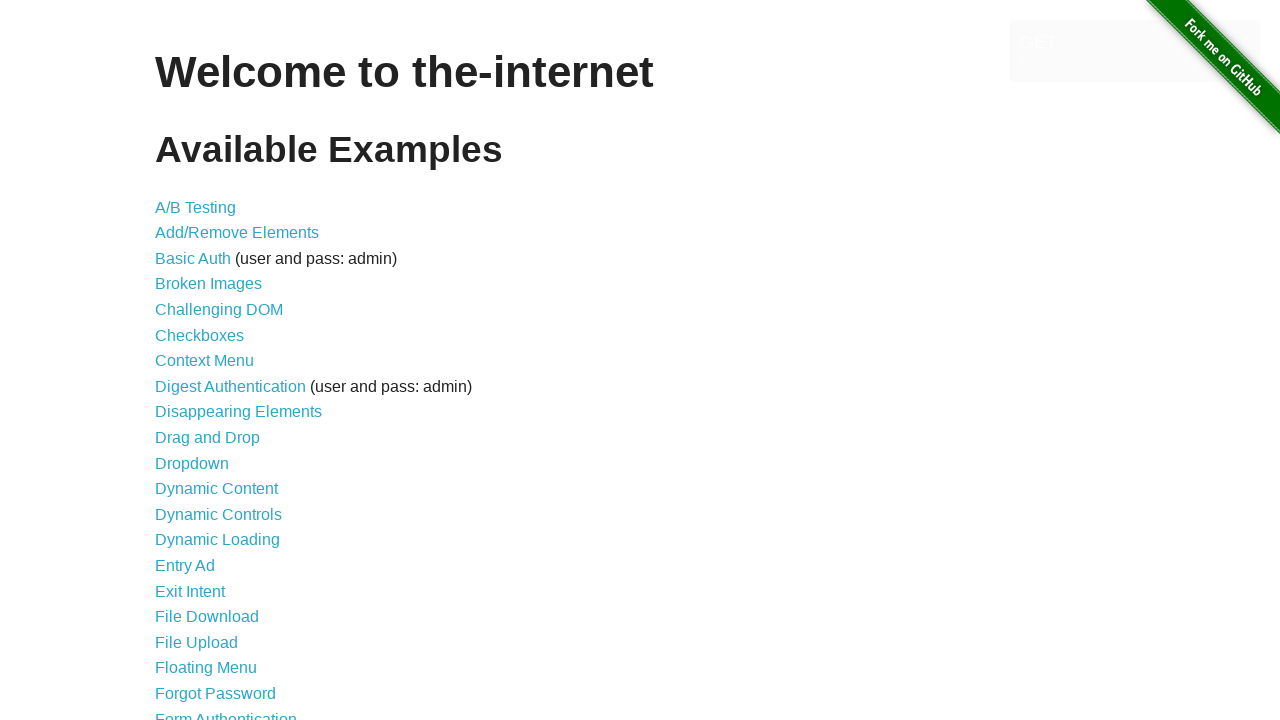

Displayed error notification
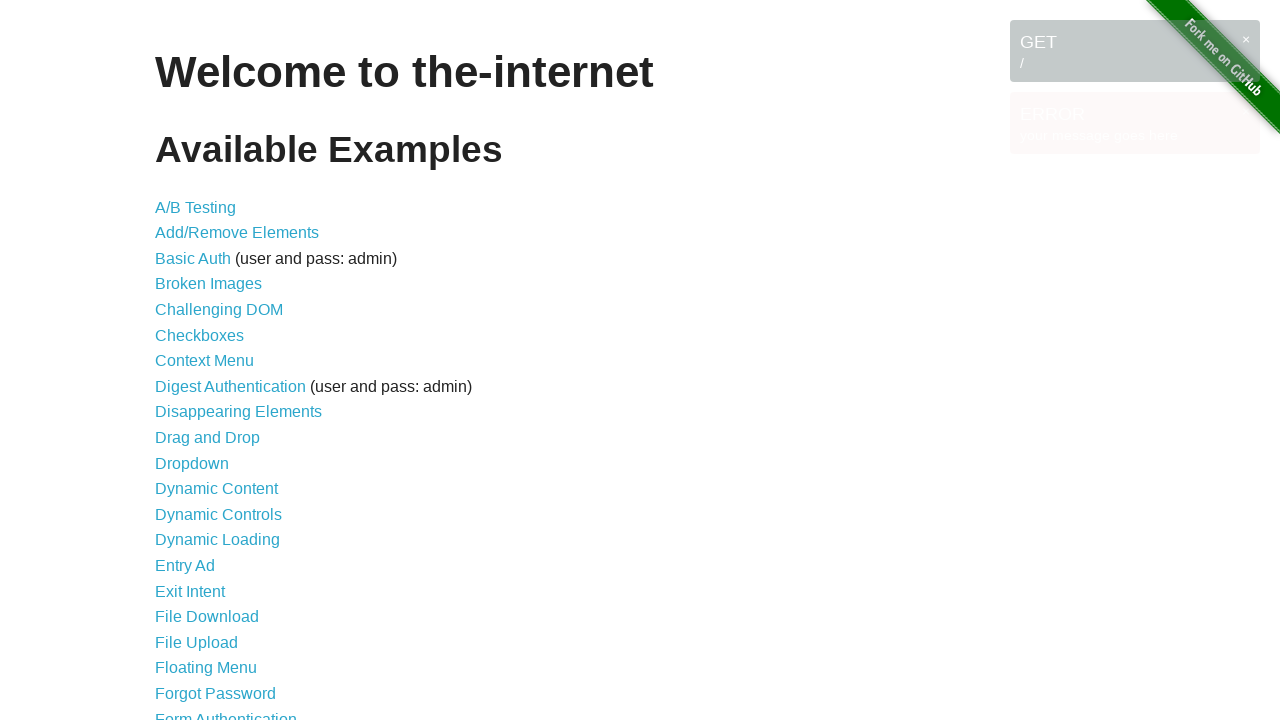

Displayed notice notification
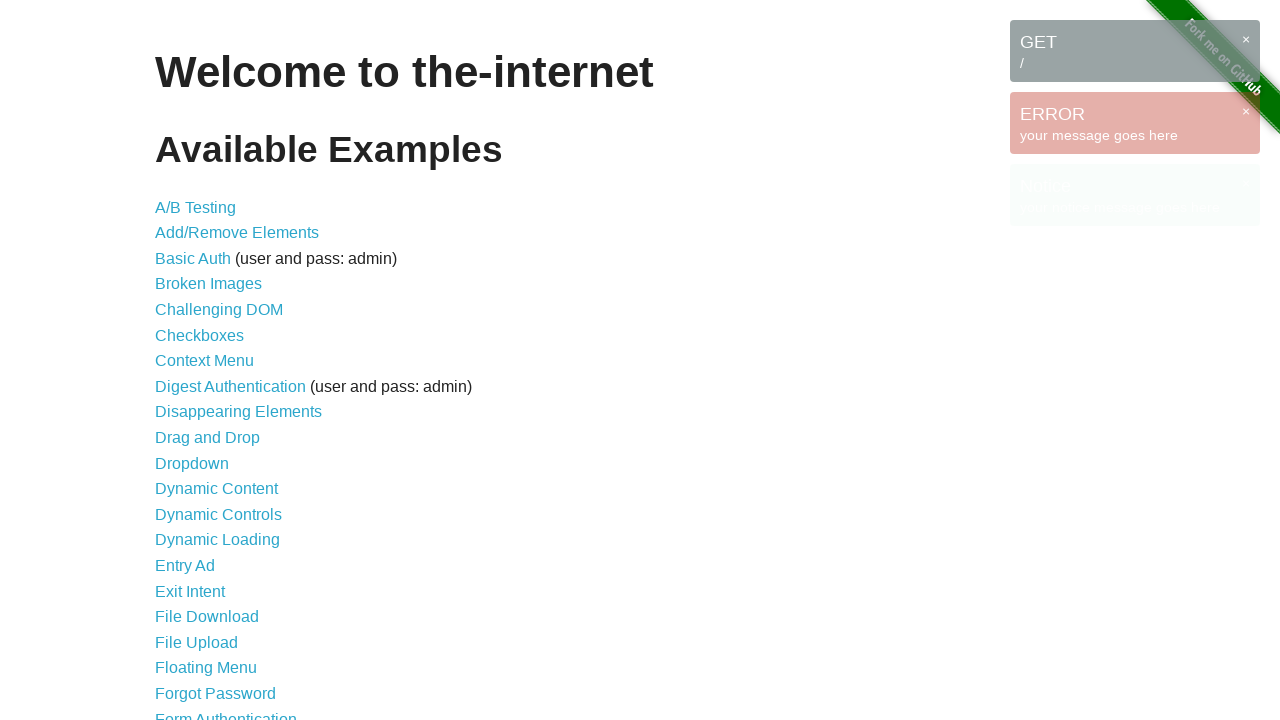

Displayed warning notification
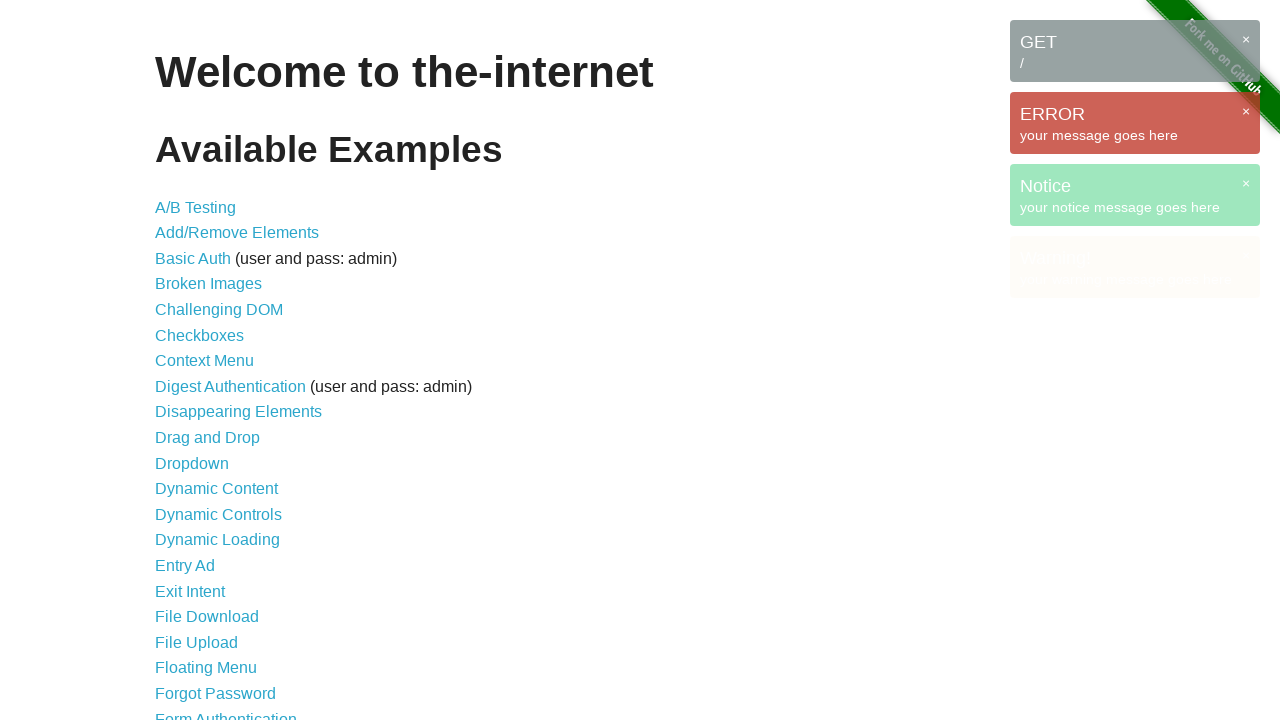

Growl notification messages are now visible on the page
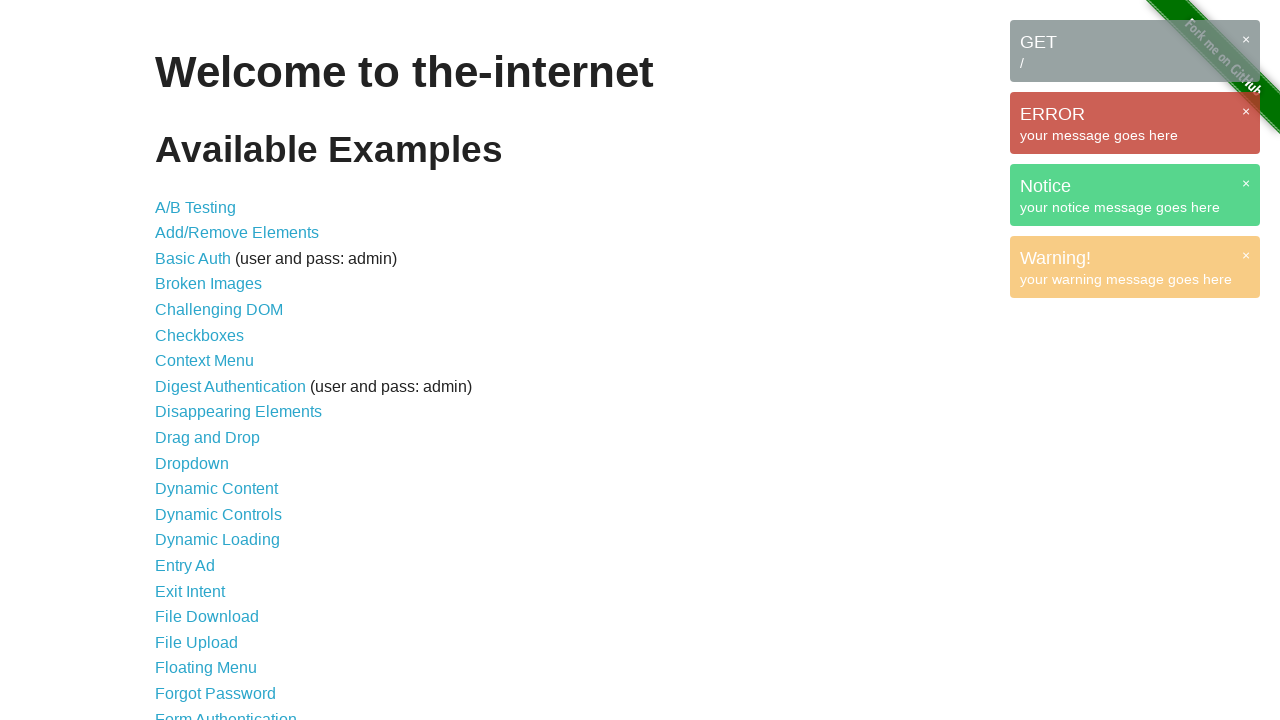

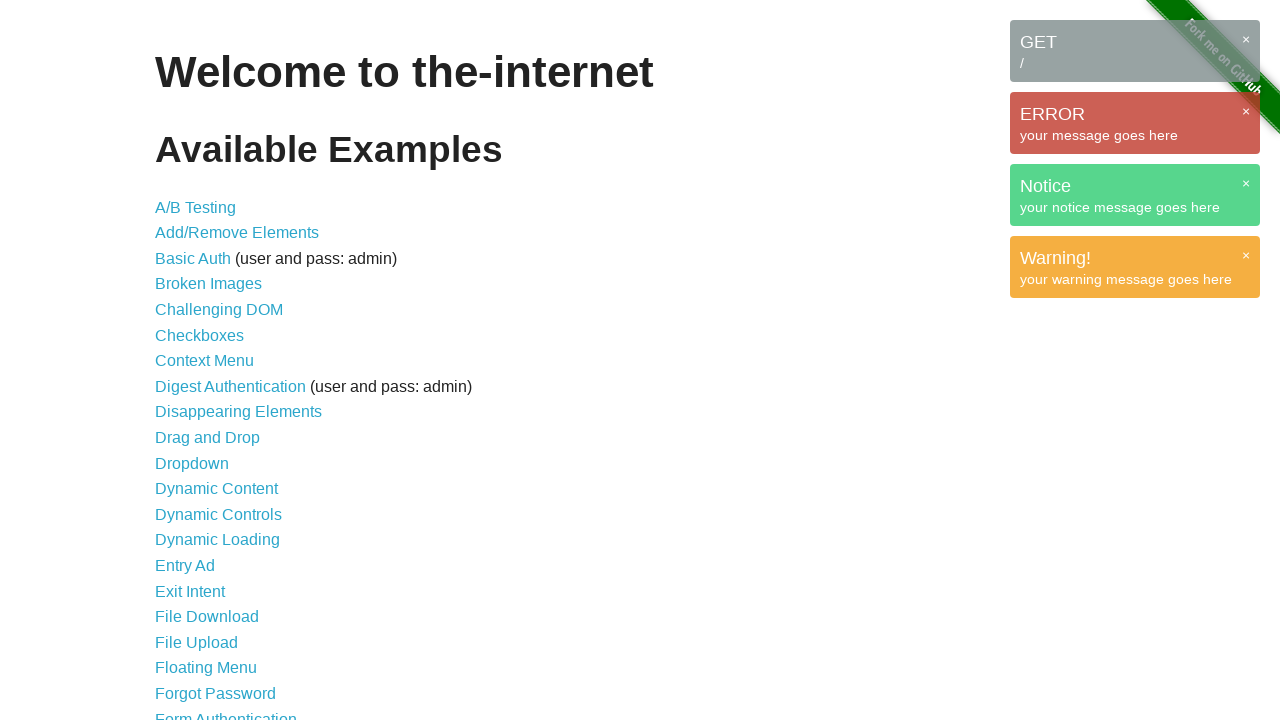